Tests JavaScript alert handling by clicking a button that triggers an alert and then accepting the alert dialog

Starting URL: https://letcode.in/alert

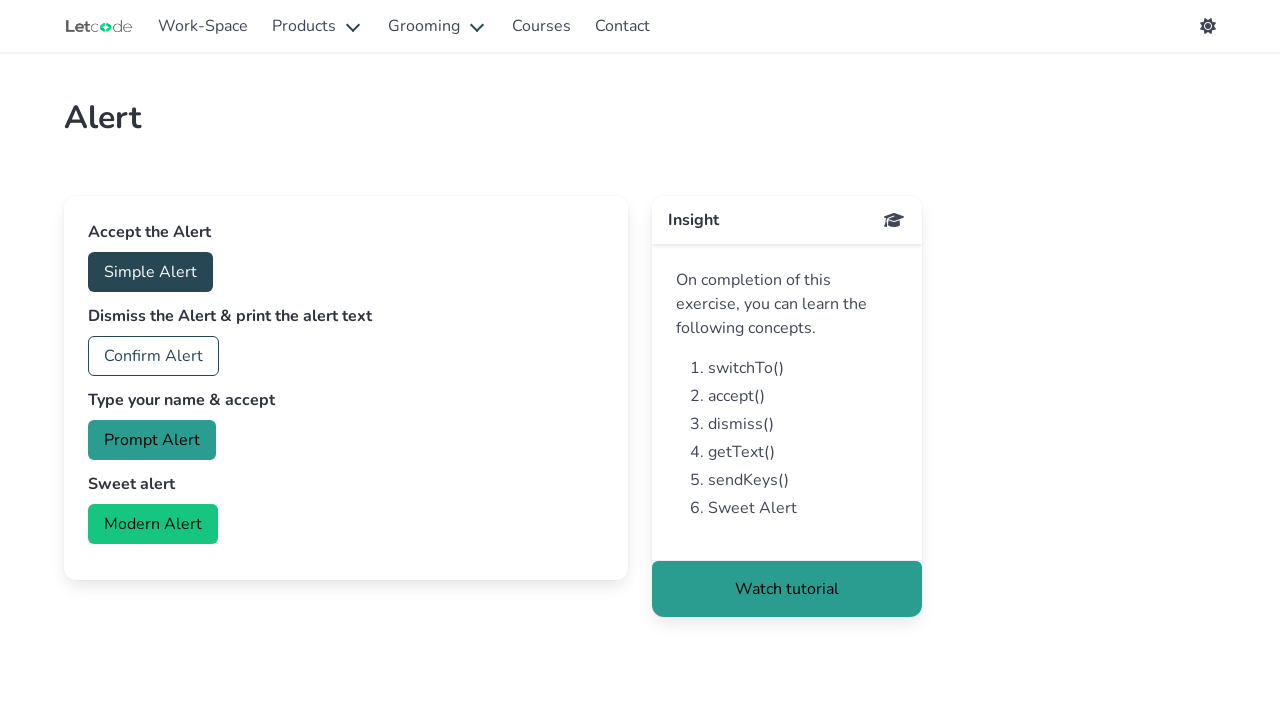

Clicked button to trigger JavaScript alert at (150, 272) on #accept
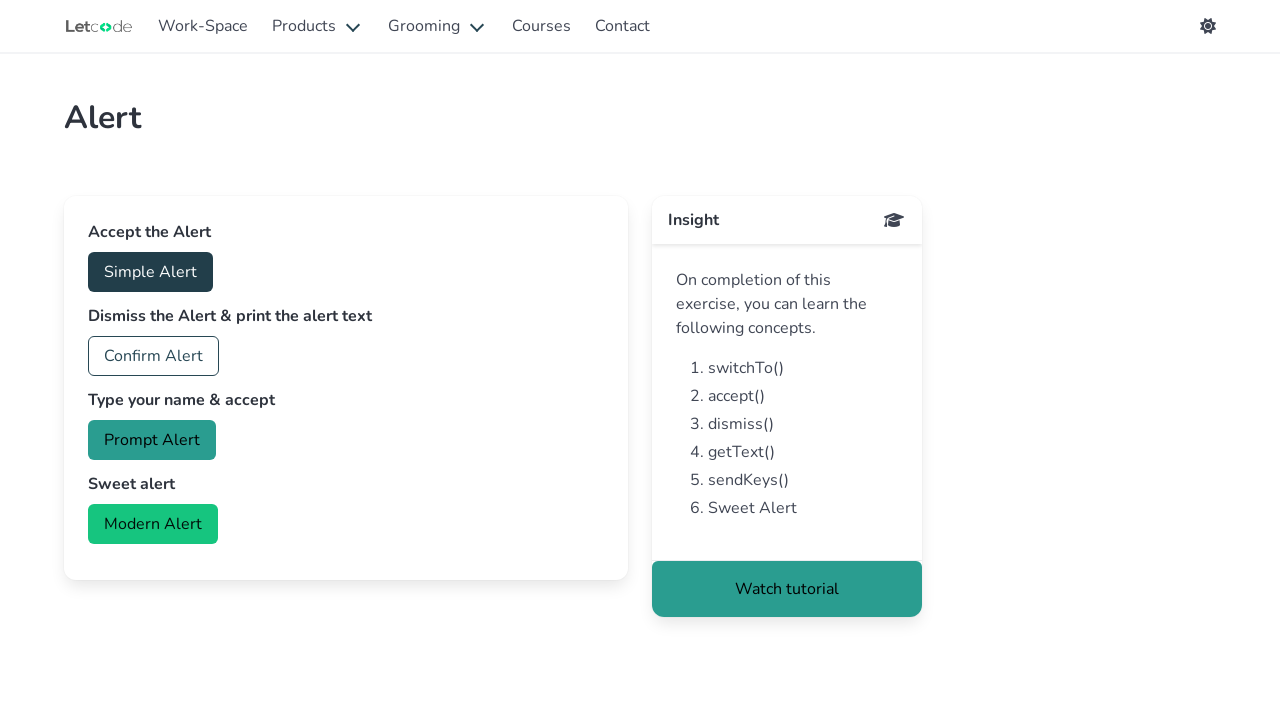

Set up dialog handler to accept alerts
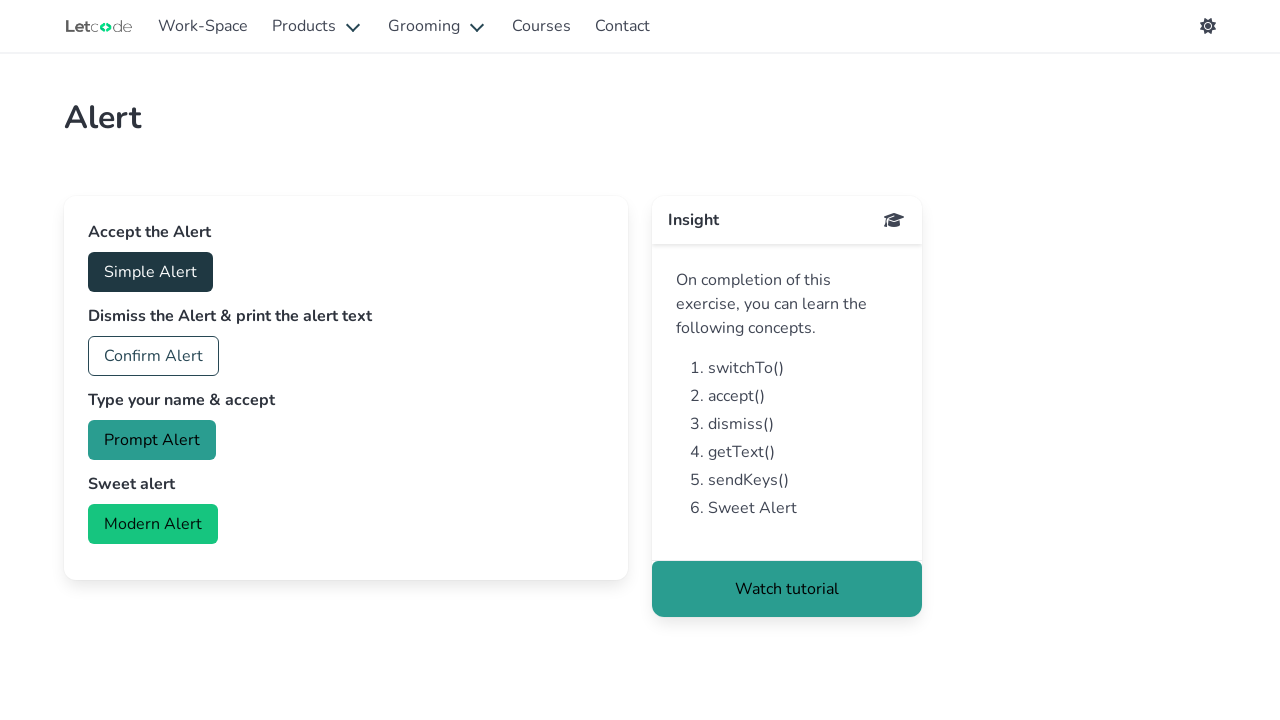

Set up one-time dialog handler to accept next alert
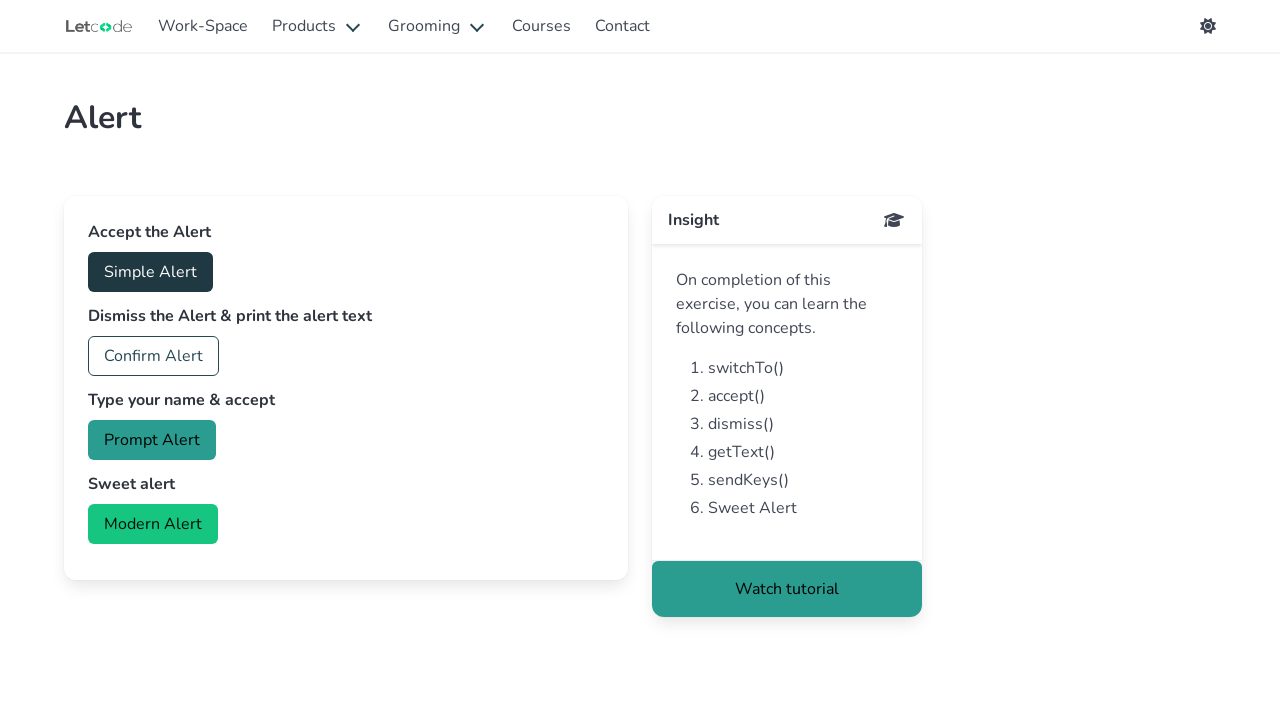

Clicked button to trigger alert with handler ready at (150, 272) on #accept
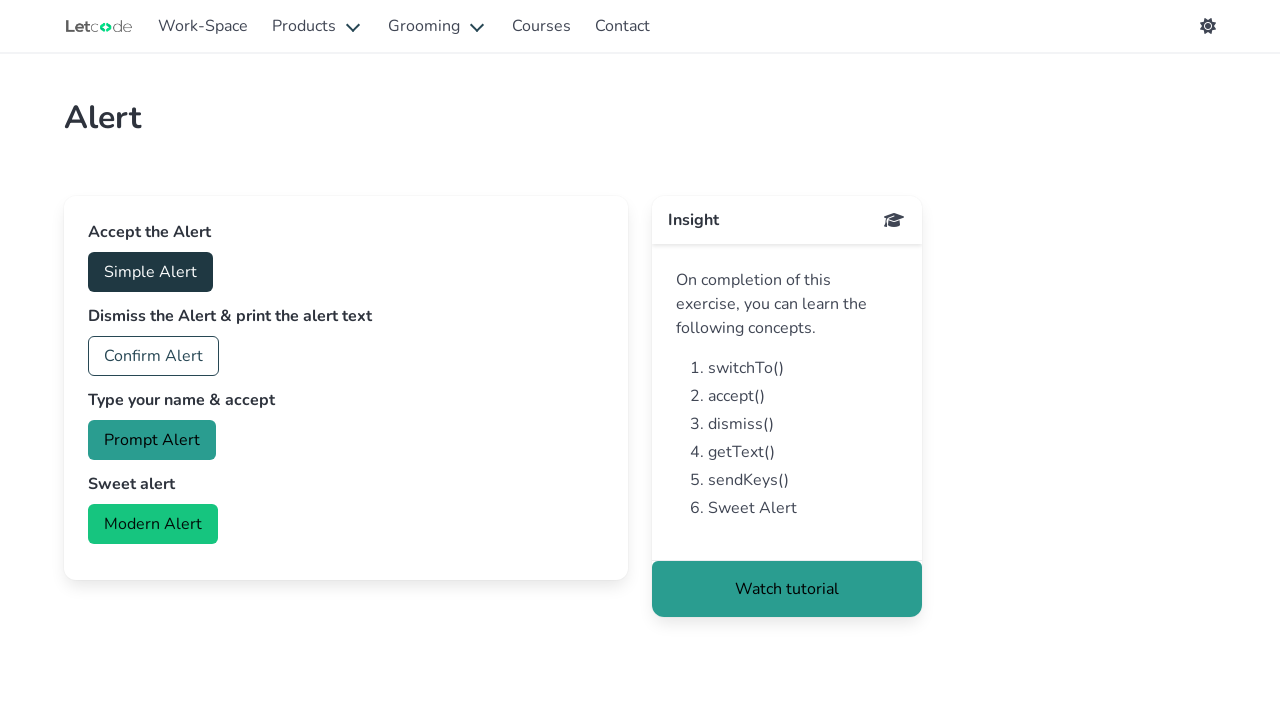

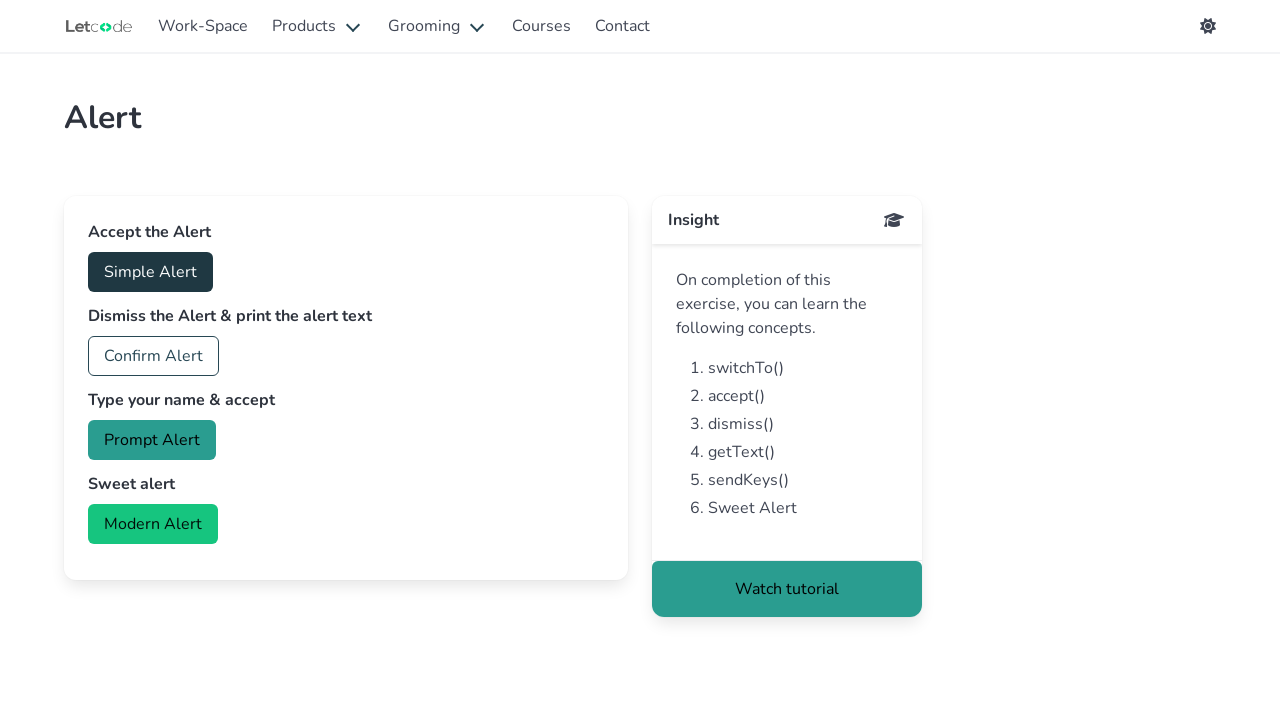